Tests the round trip option on Savaari travel booking website by clicking the round trip button and verifying it is enabled/displayed

Starting URL: https://www.savaari.com/

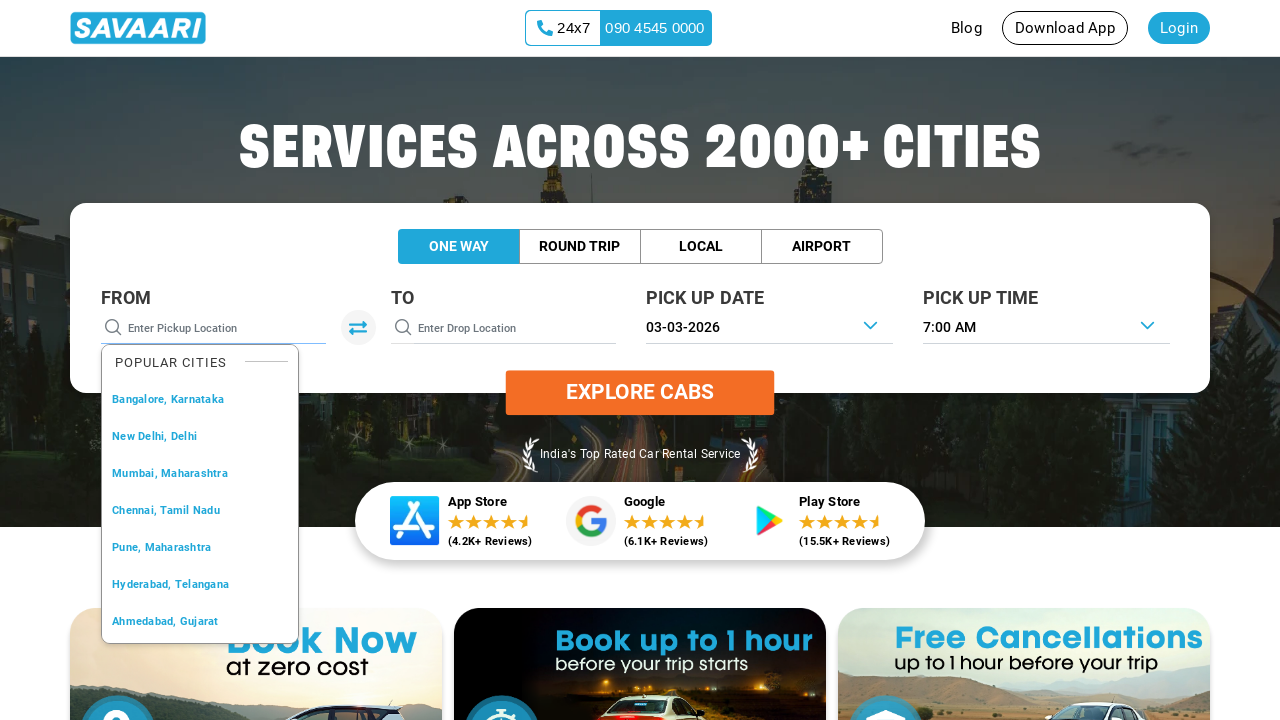

Navigated to Savaari travel booking website
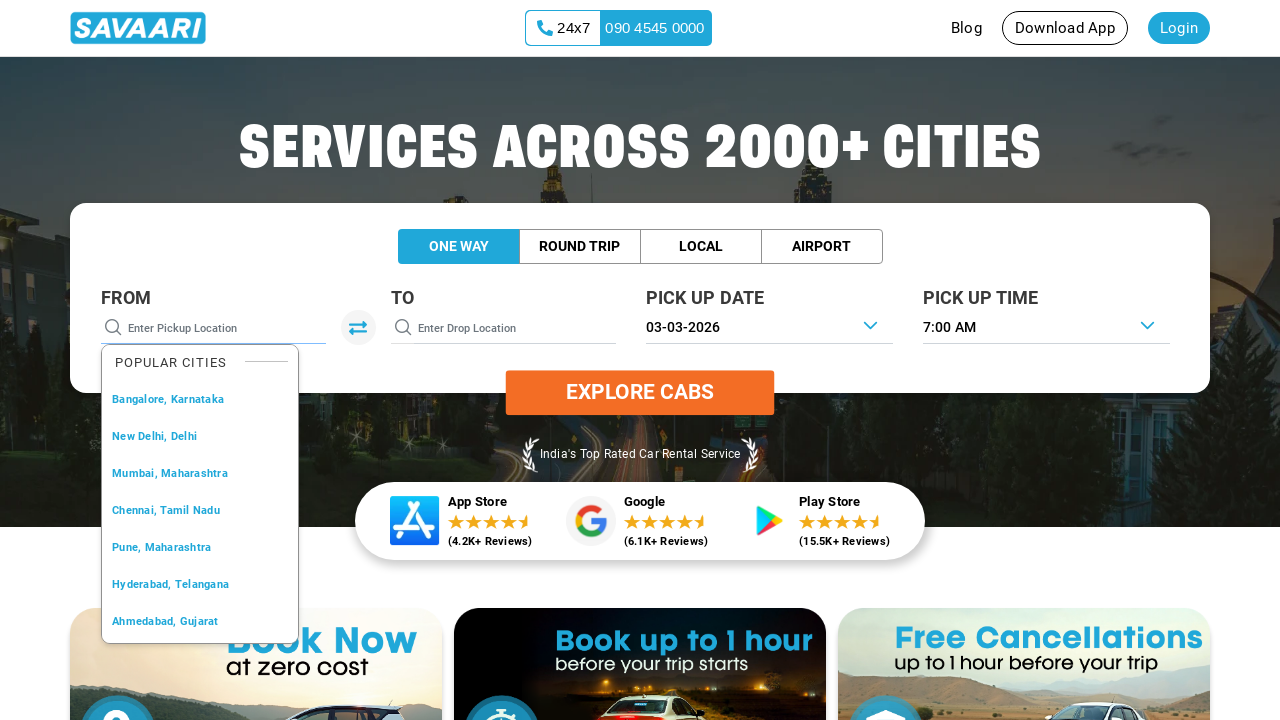

Clicked the round trip button at (580, 247) on xpath=//*[@id='approot']/div/app-home/div/app-home-container/div[1]/div/app-trip
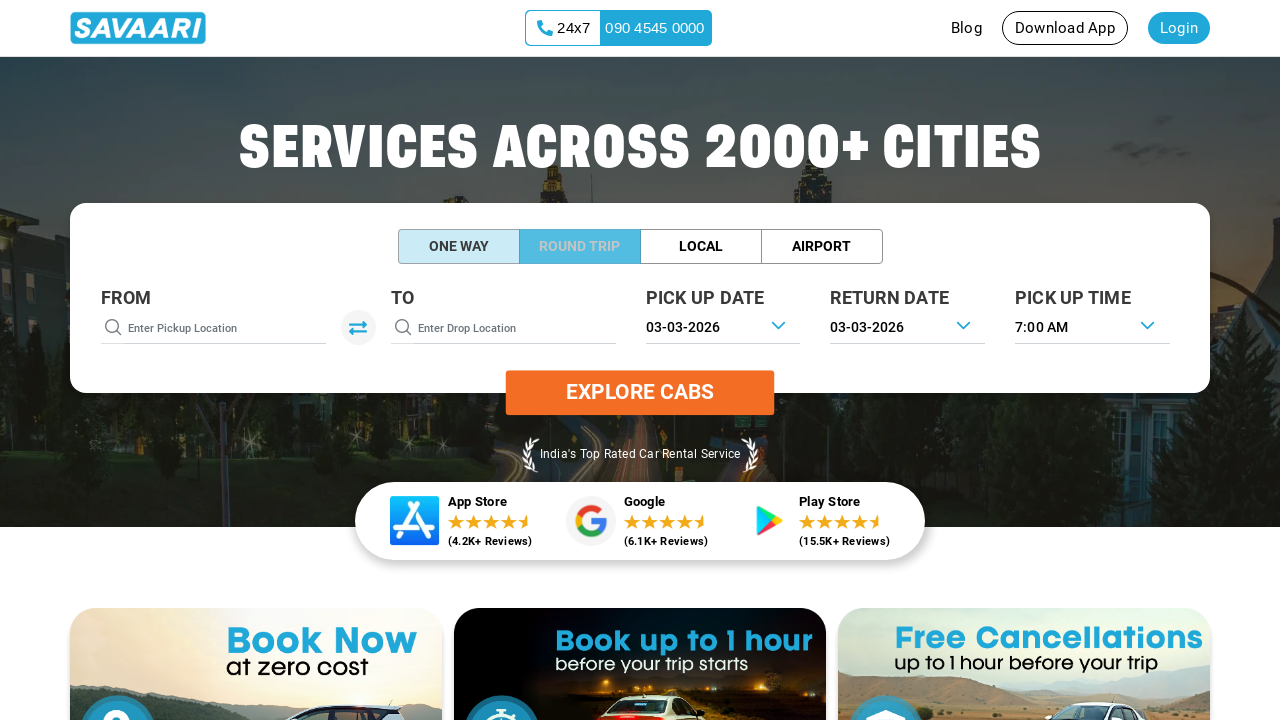

Verified round trip button is visible
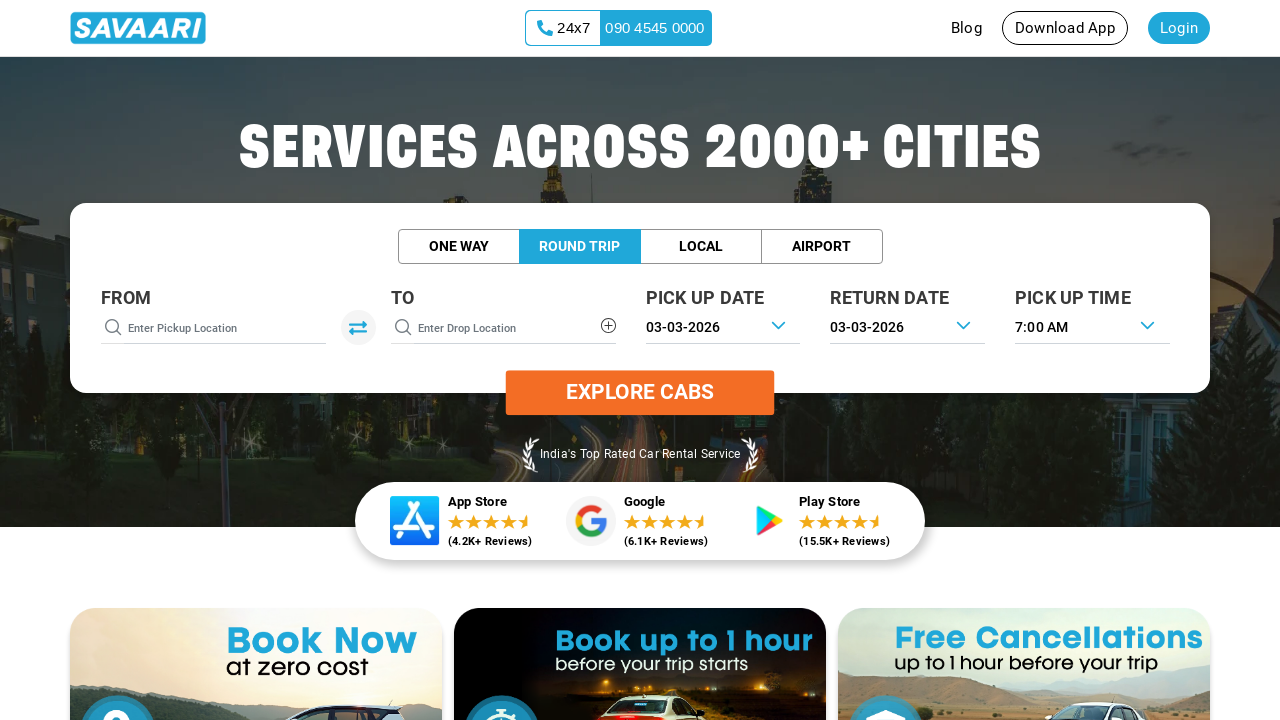

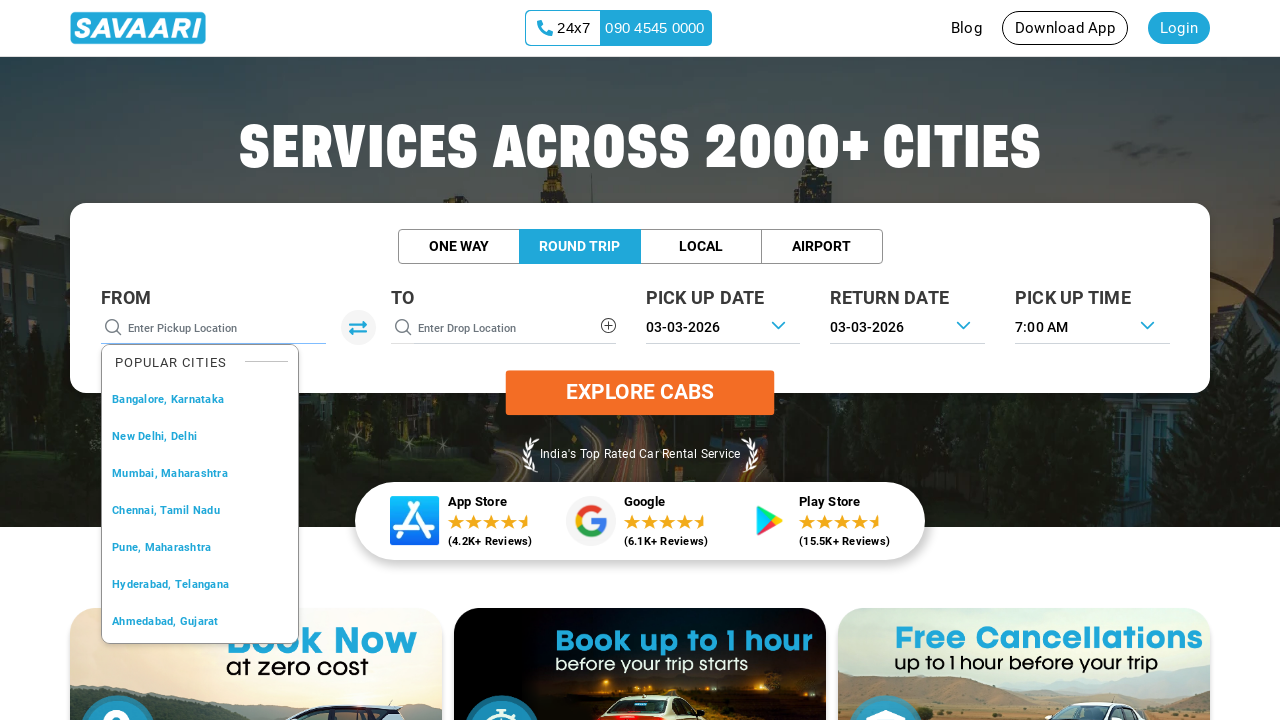